Tests JavaScript alert handling by navigating to the alerts page, triggering an alert, and accepting it

Starting URL: http://the-internet.herokuapp.com/

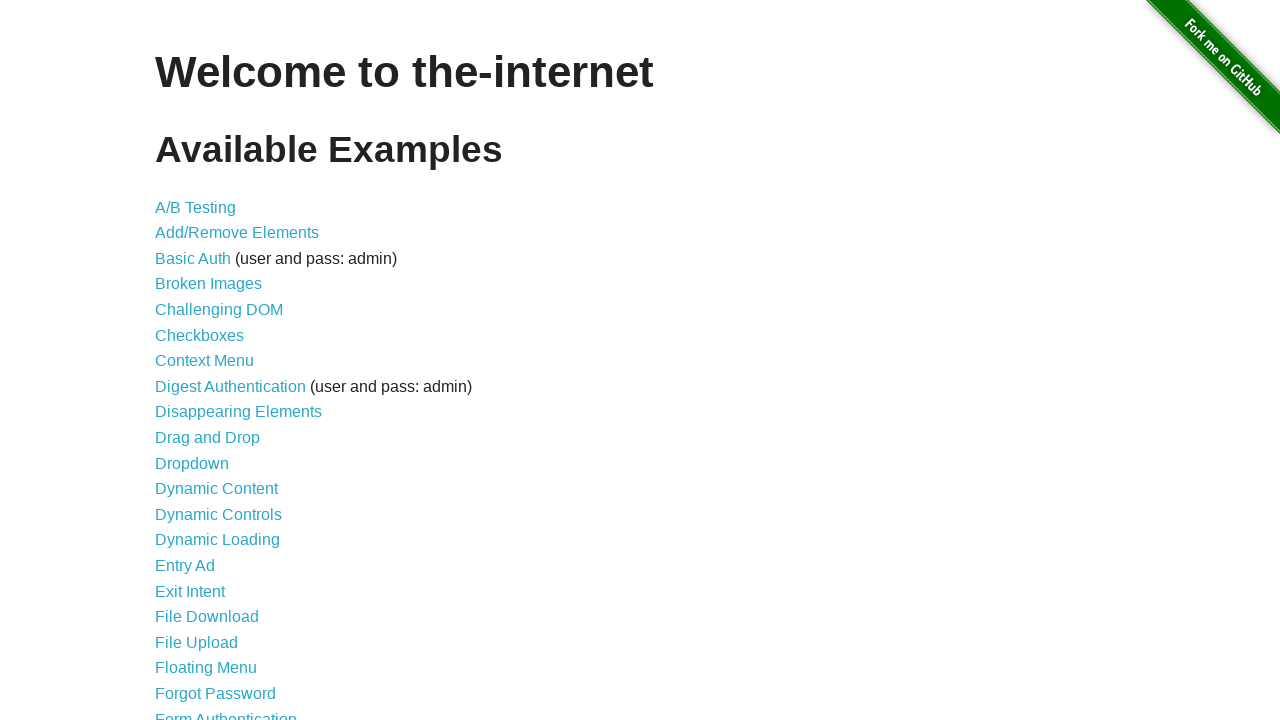

Clicked on JavaScript Alerts link at (214, 361) on text=JavaScript Alerts
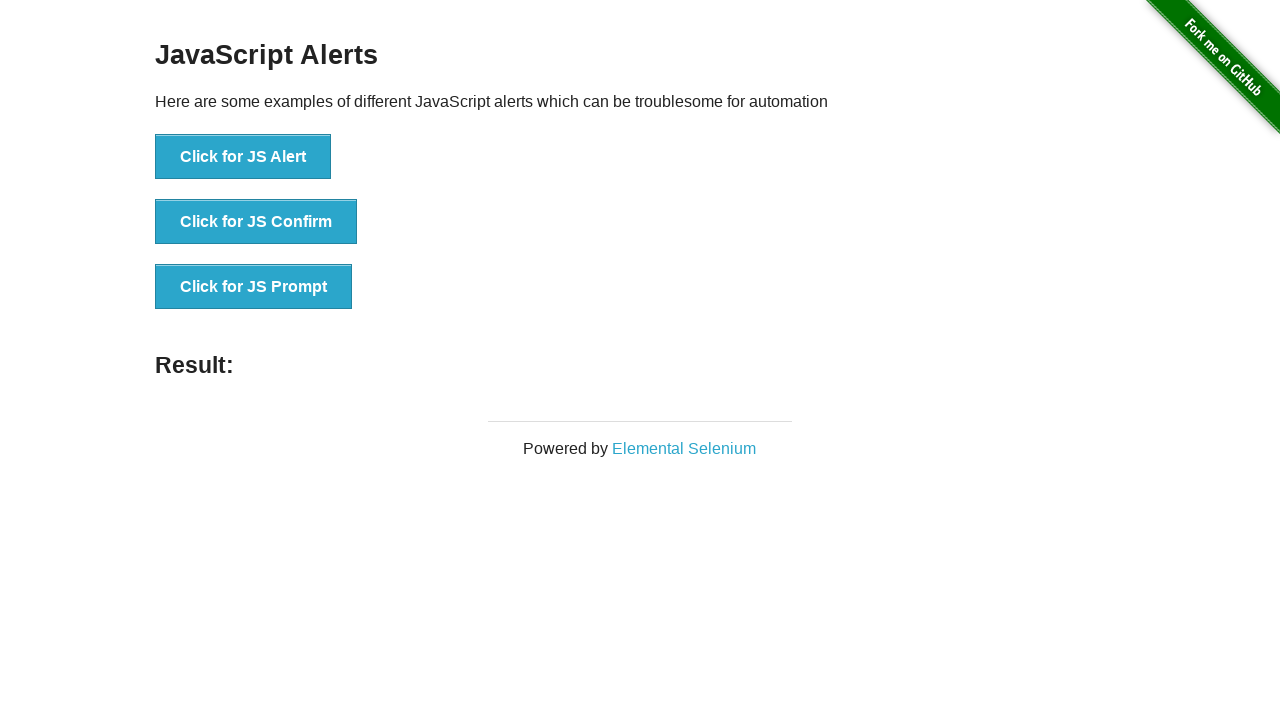

Alerts page loaded (networkidle)
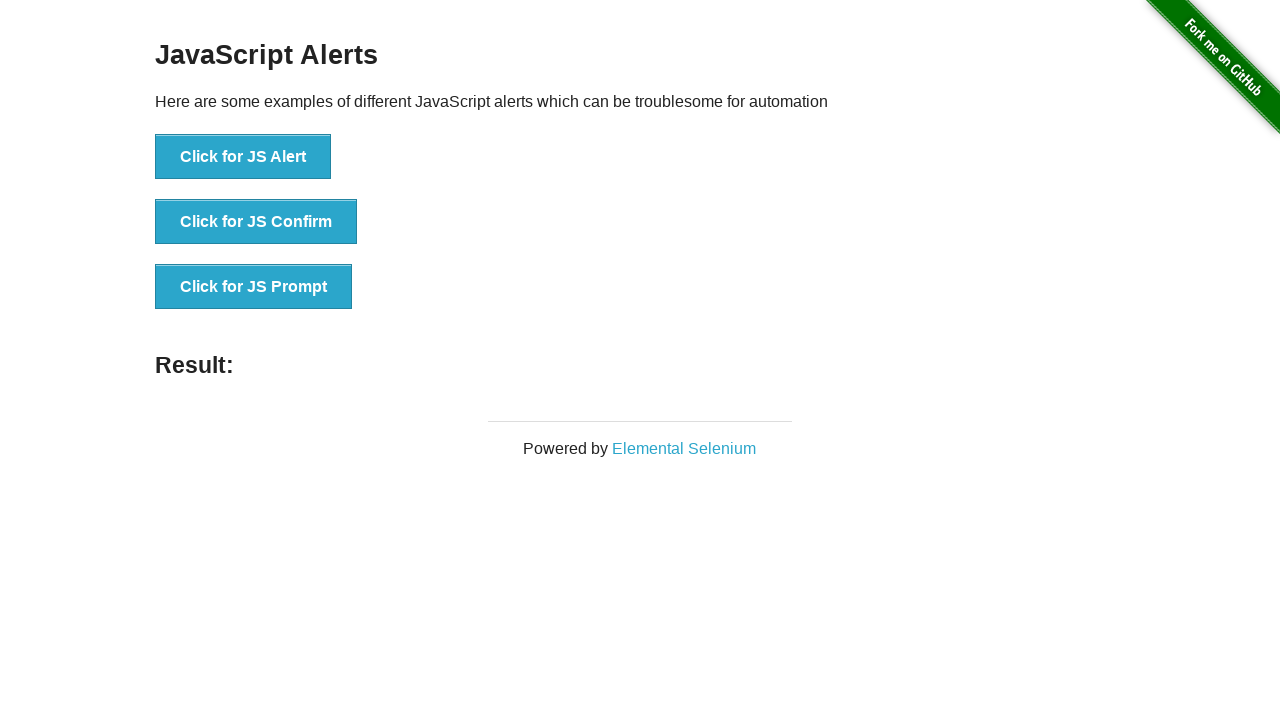

Clicked button to trigger JavaScript alert at (243, 157) on xpath=//button[text()='Click for JS Alert']
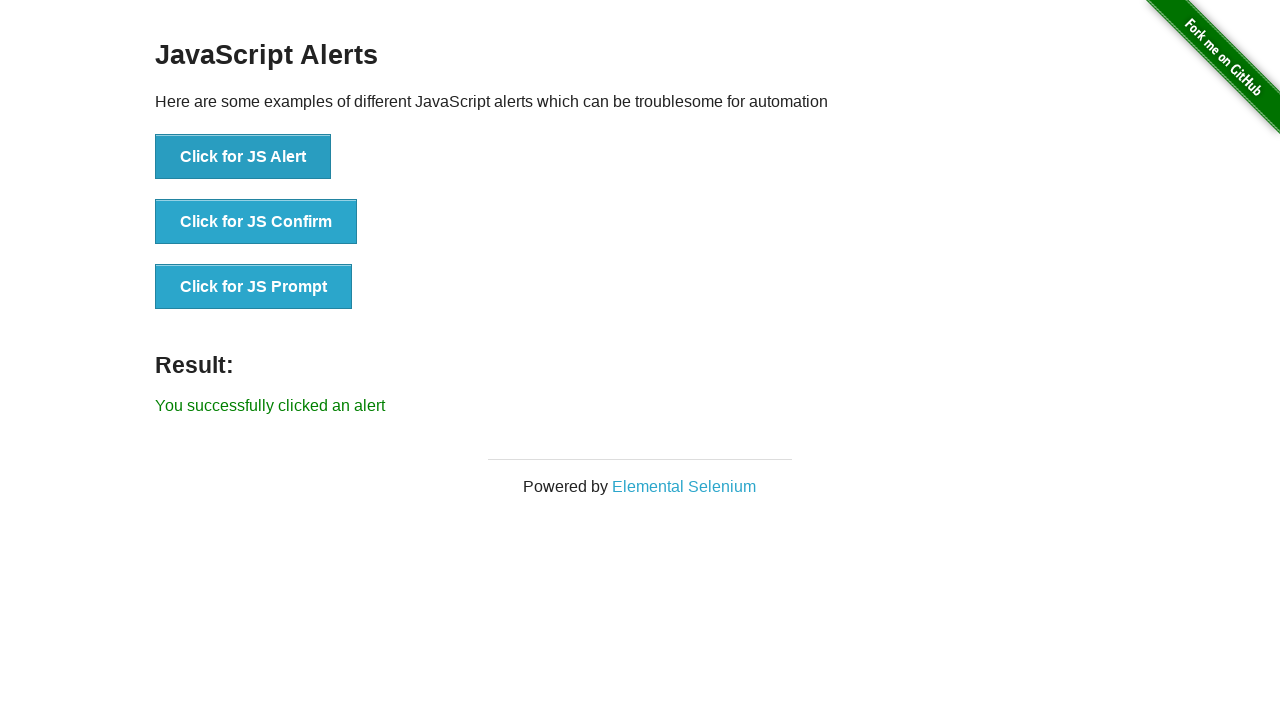

Alert dialog accepted
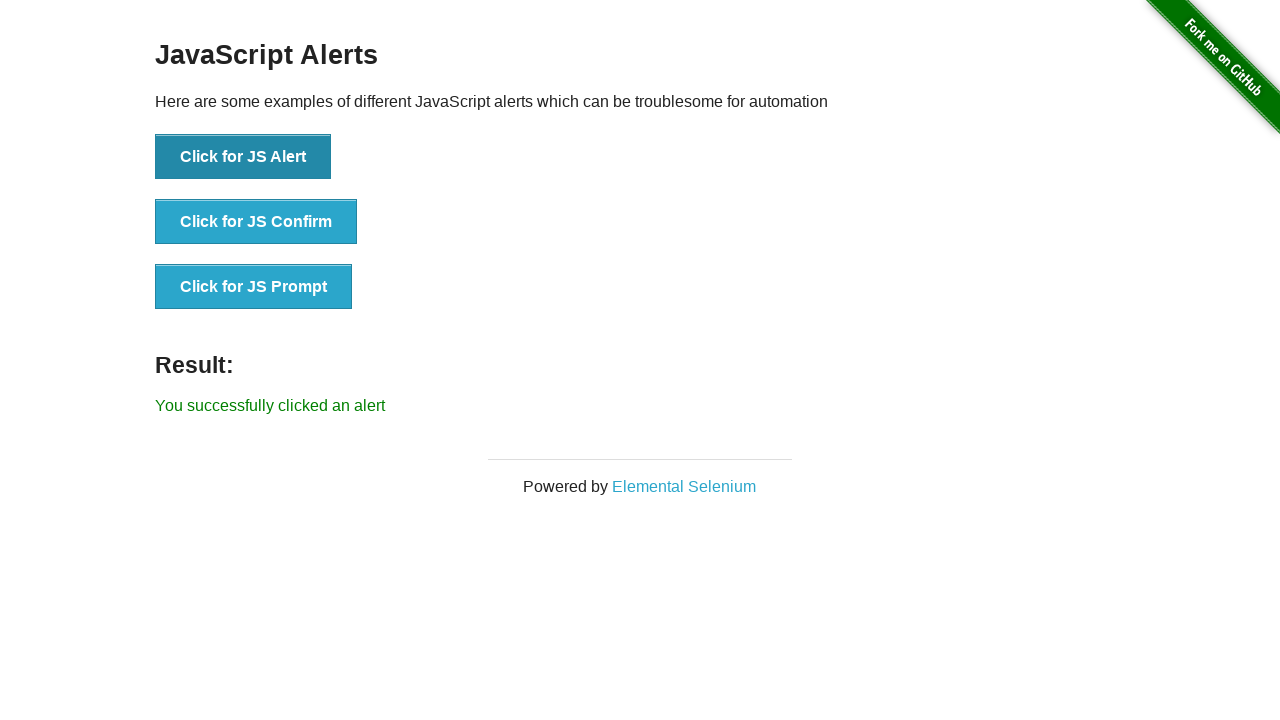

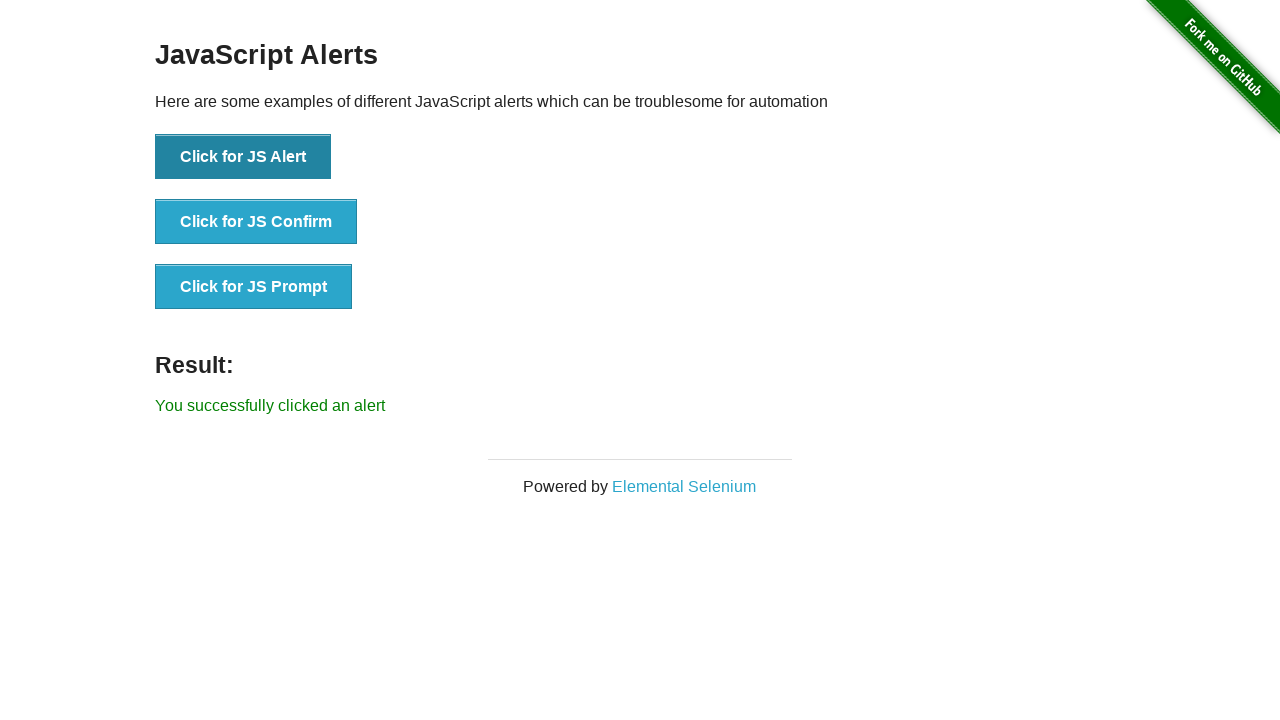